Tests iframe interaction by switching to an iframe, reading text content, scrolling, and switching back to the main document

Starting URL: https://demoqa.com/frames

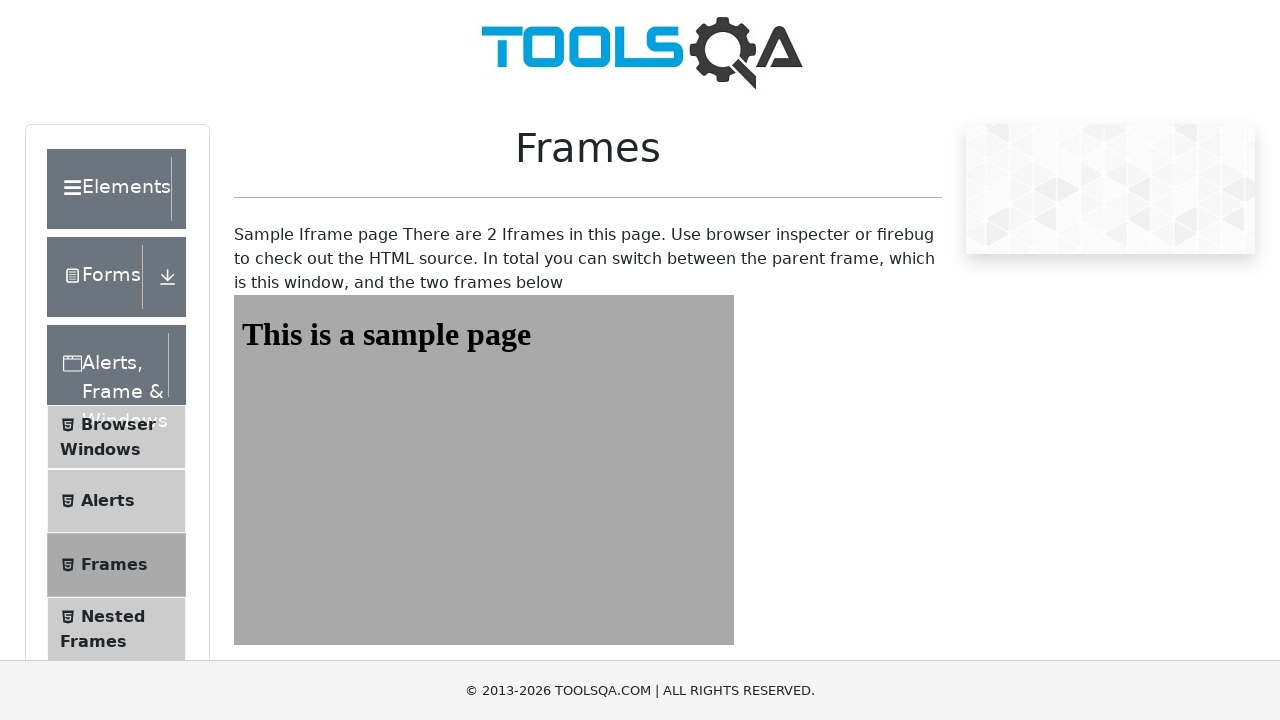

Located and switched to iframe #frame2
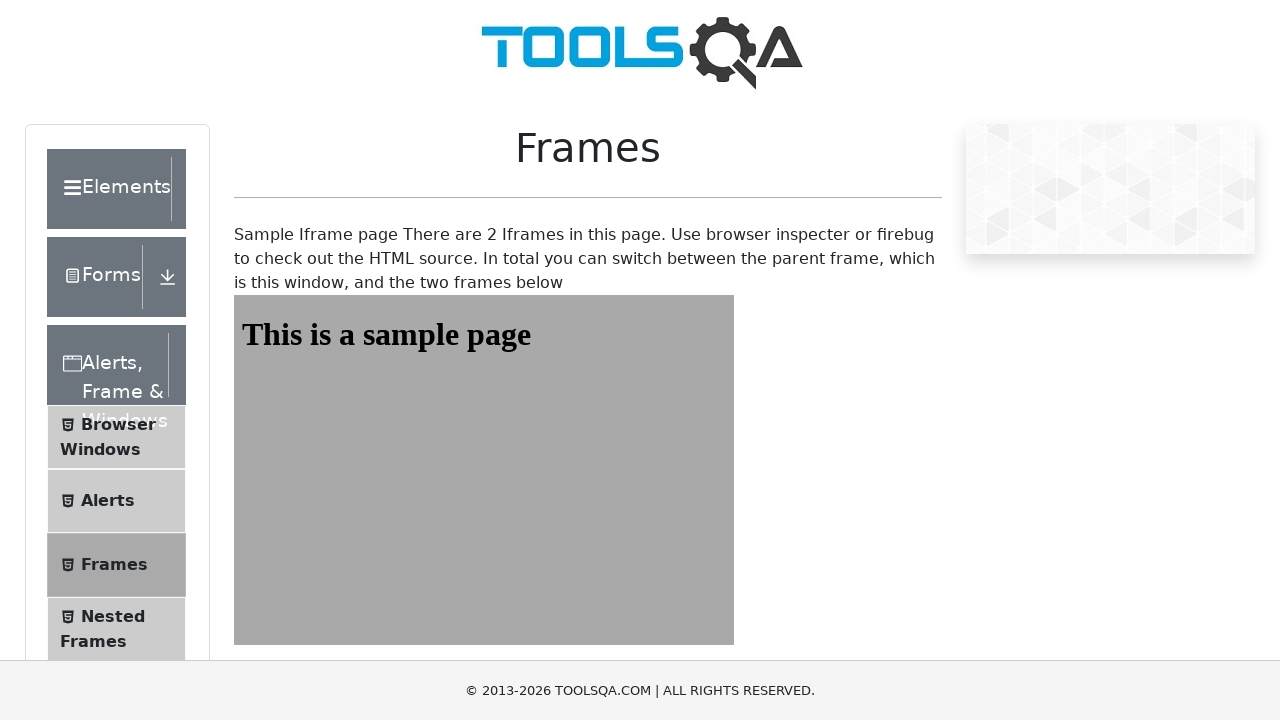

Retrieved text content from #sampleHeading element inside iframe
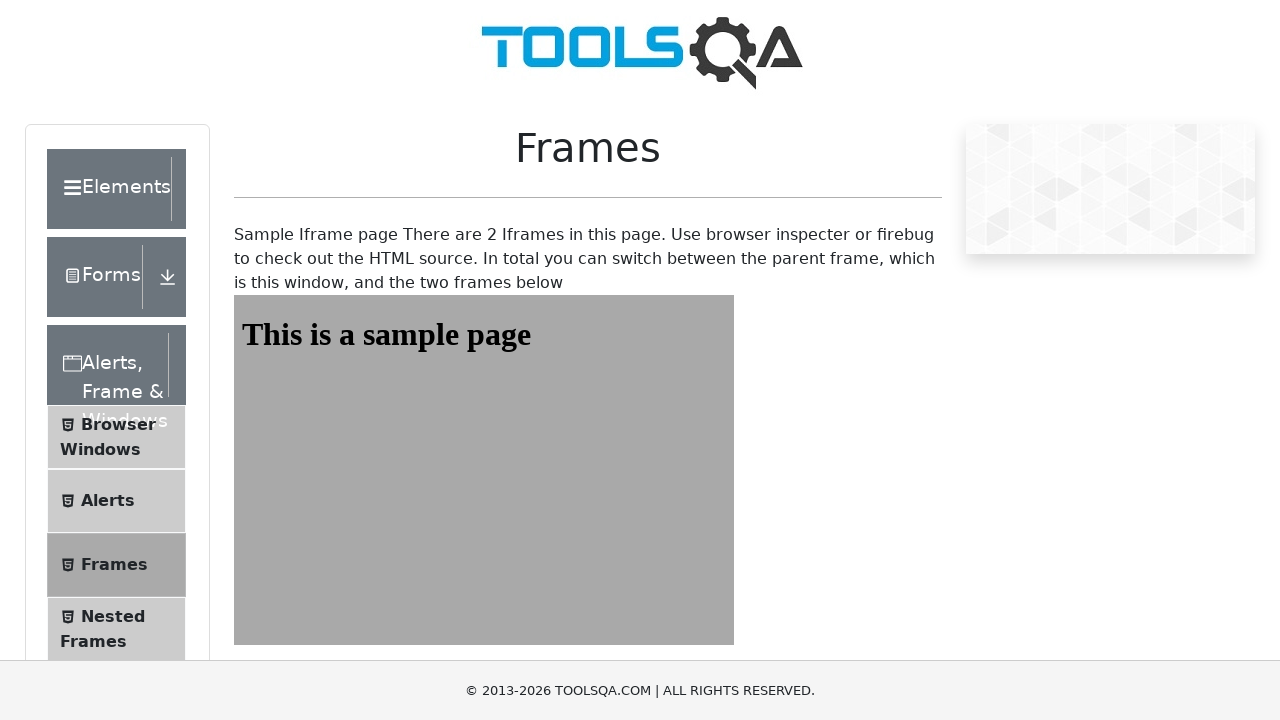

Scrolled to bottom of the page
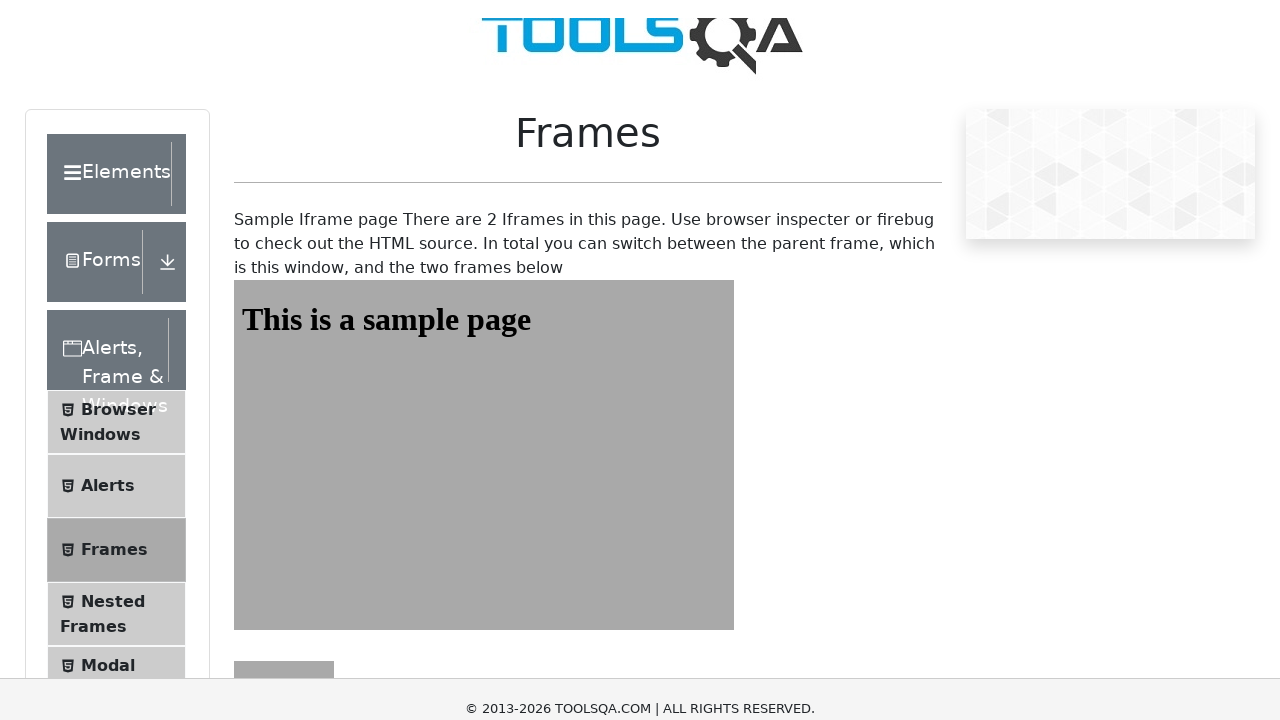

Retrieved page title after switching back to main document context
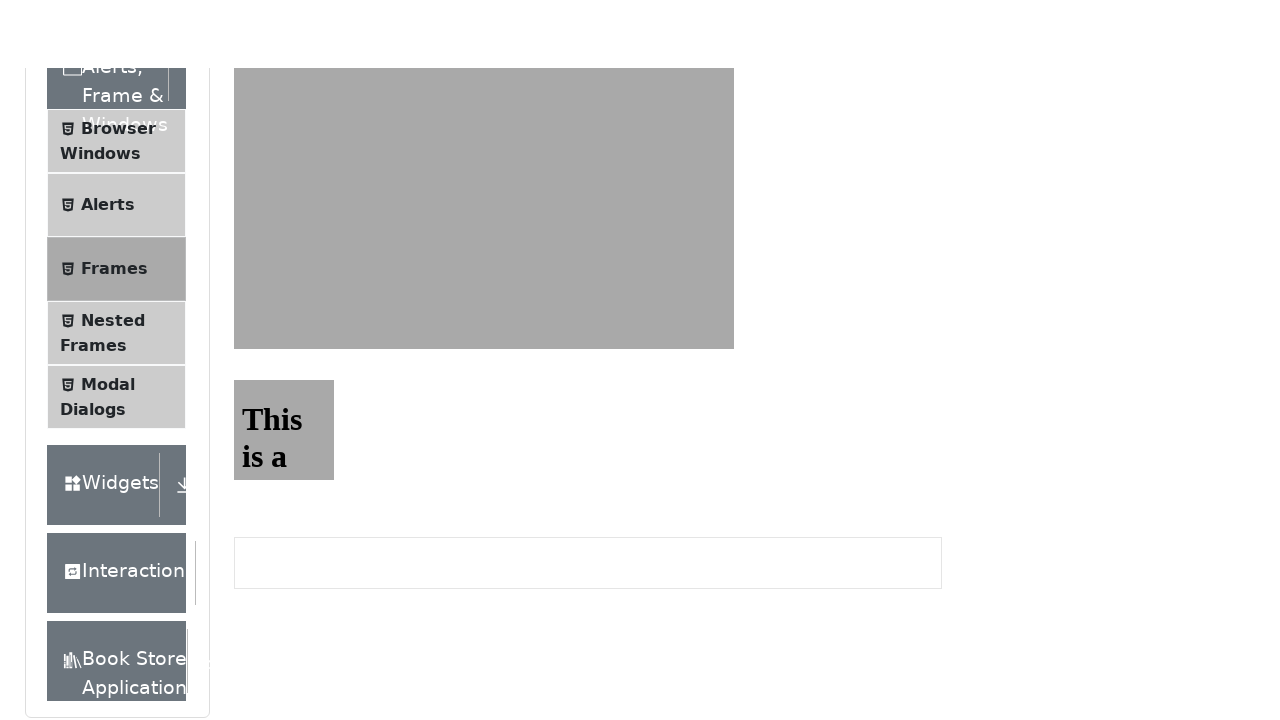

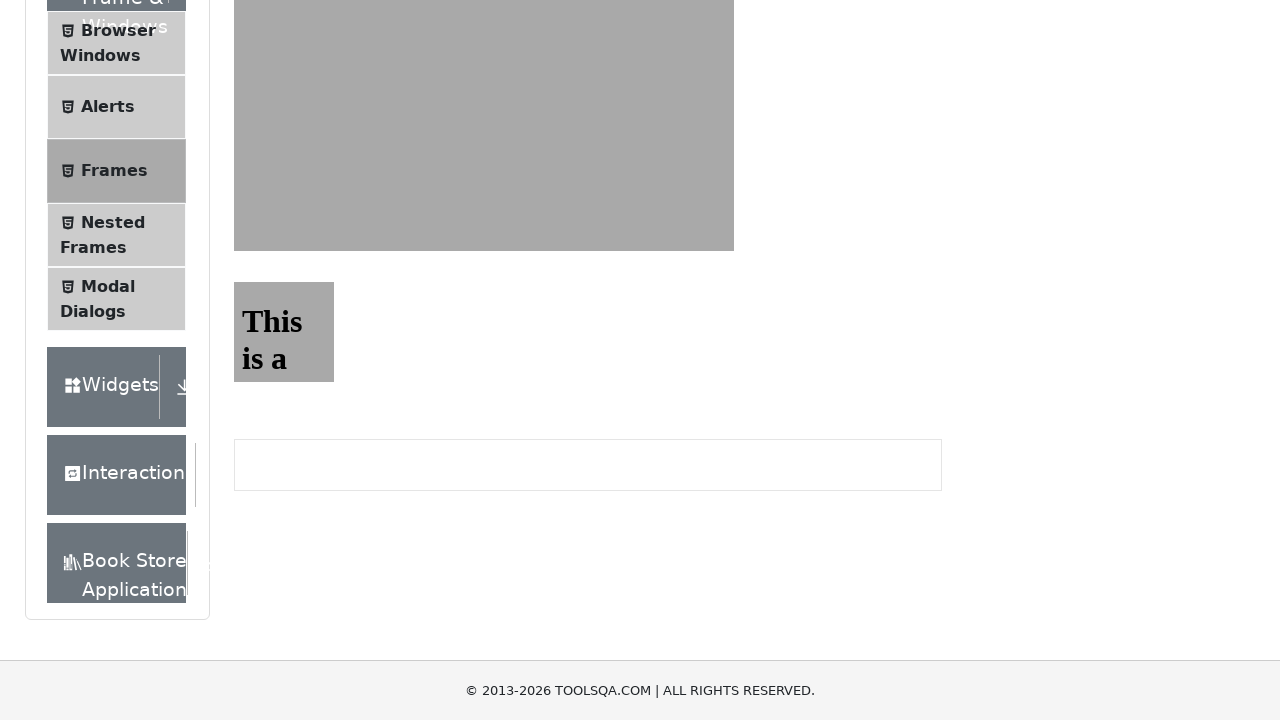